Opens the OrangeHRM demo website and verifies the page loads successfully

Starting URL: https://opensource-demo.orangehrmlive.com

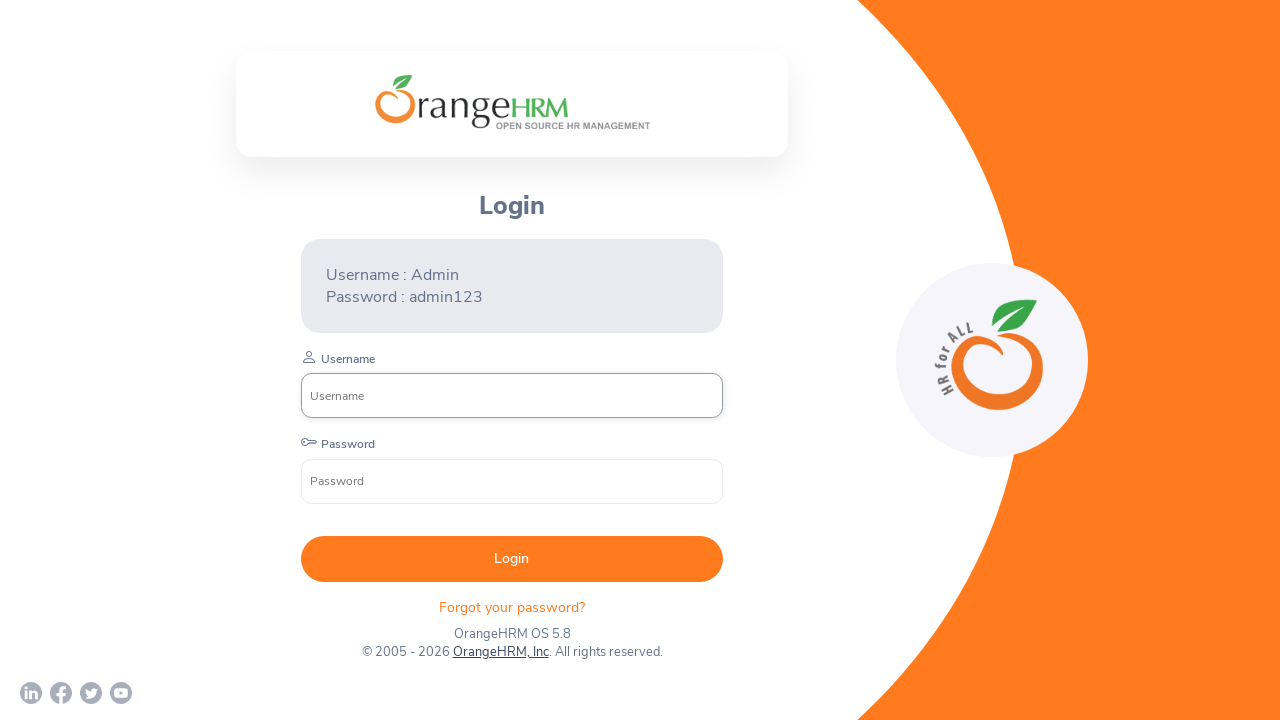

Waited for page DOM to load completely
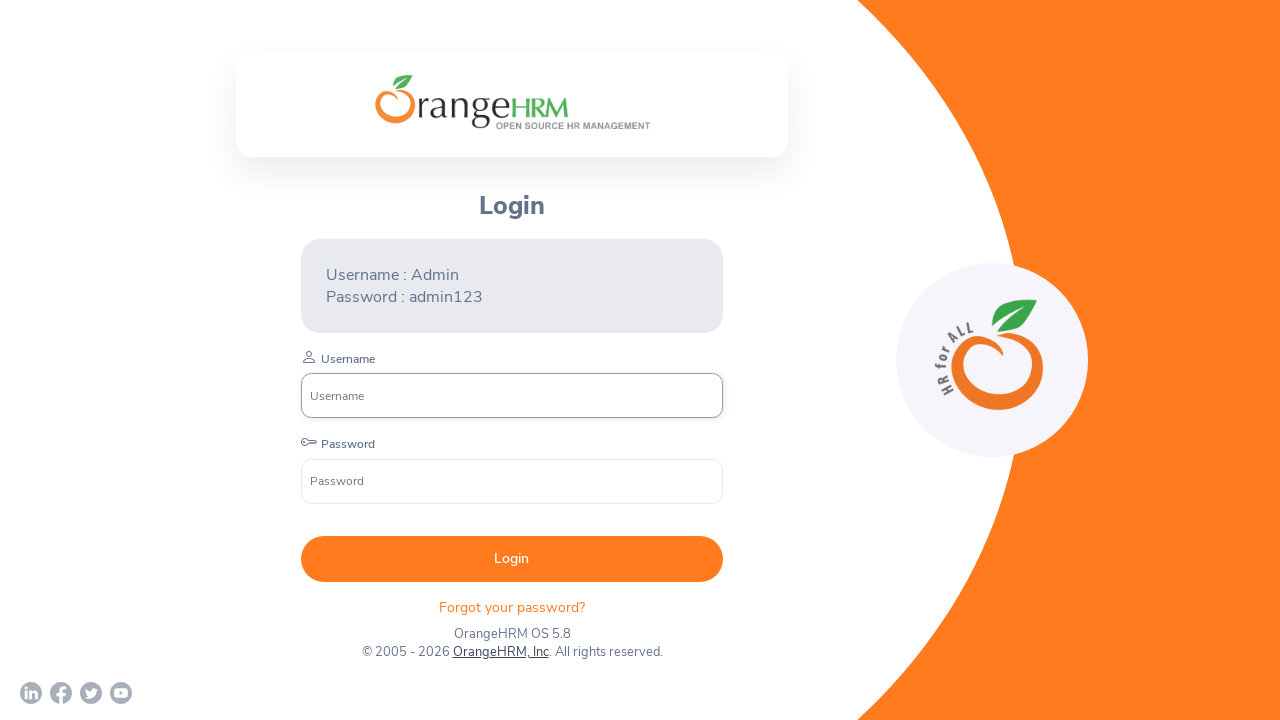

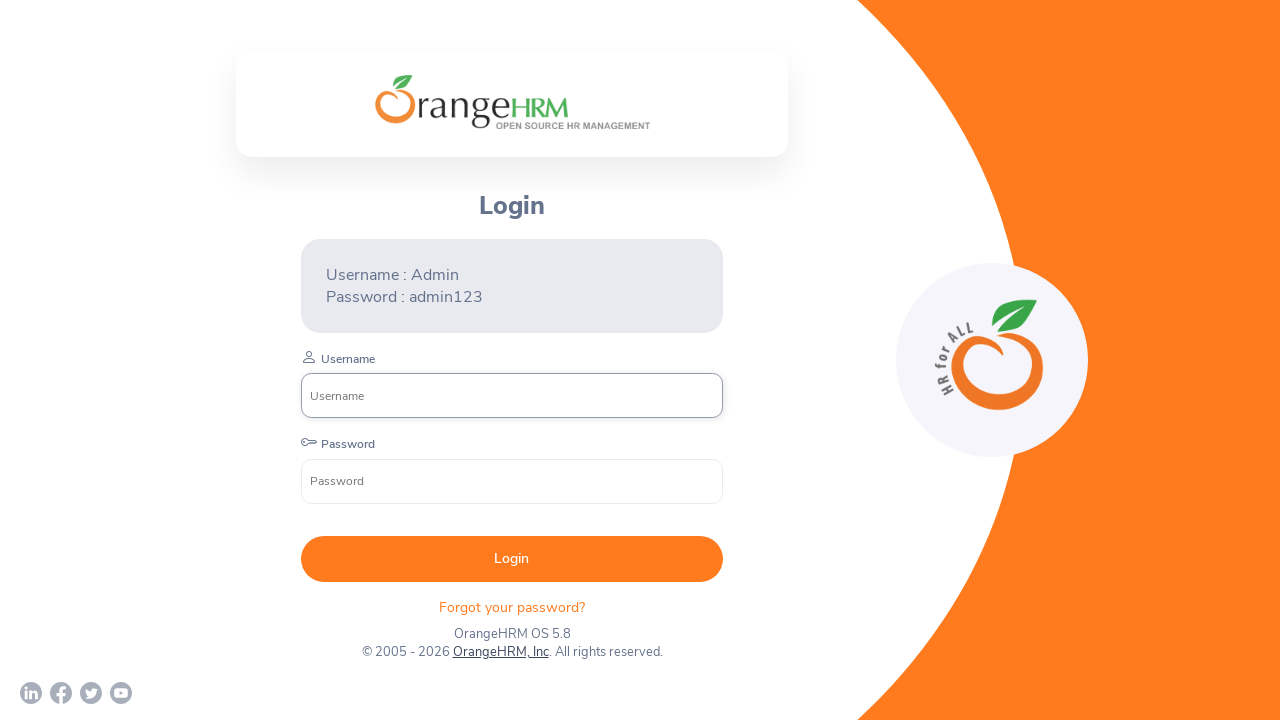